Tests the new tab functionality by clicking a "New Tab" button and verifying that a new tab/popup opens with content

Starting URL: https://demoqa.com/browser-windows

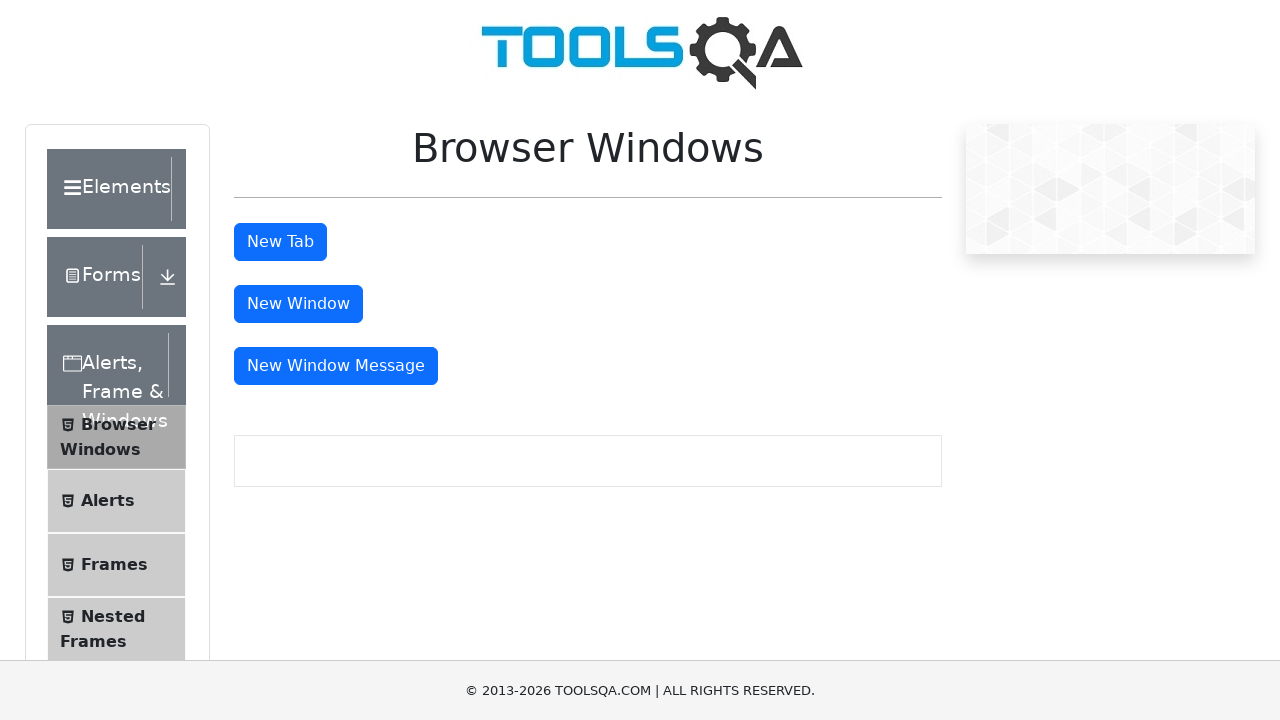

Clicked 'New Tab' button to open new tab/popup at (280, 242) on xpath=//button[text()='New Tab']
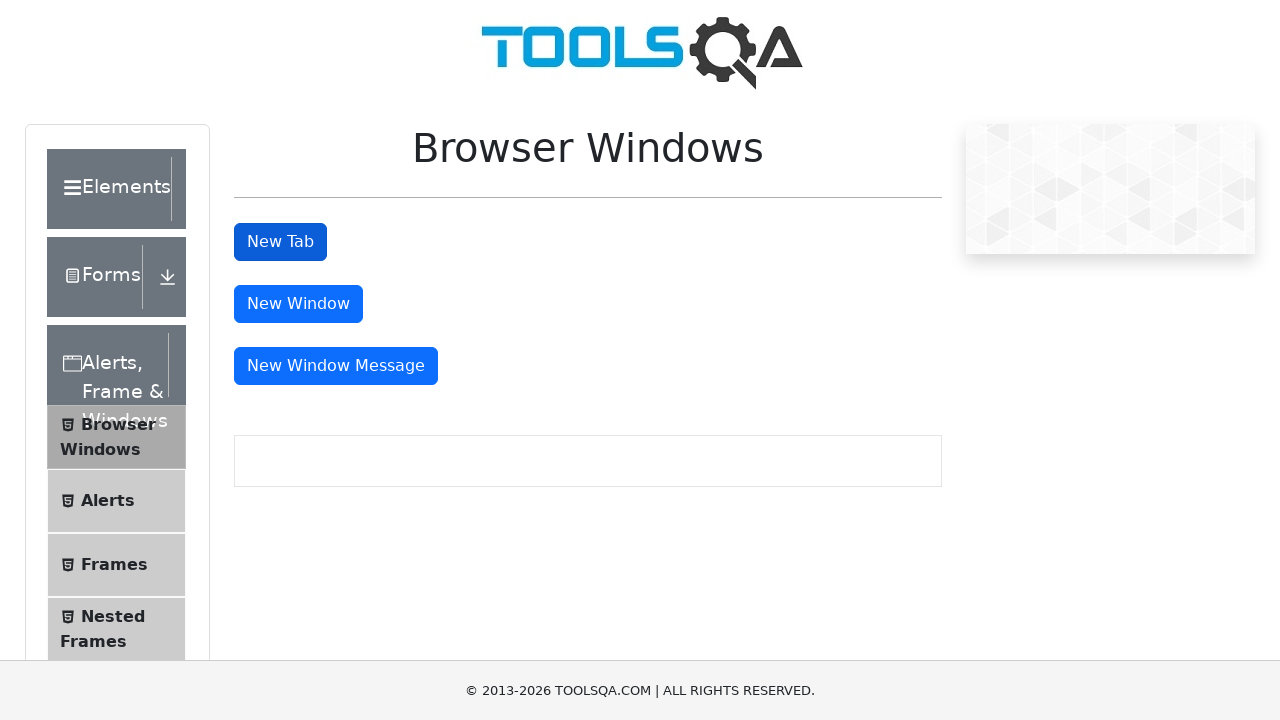

Captured new page/popup that opened
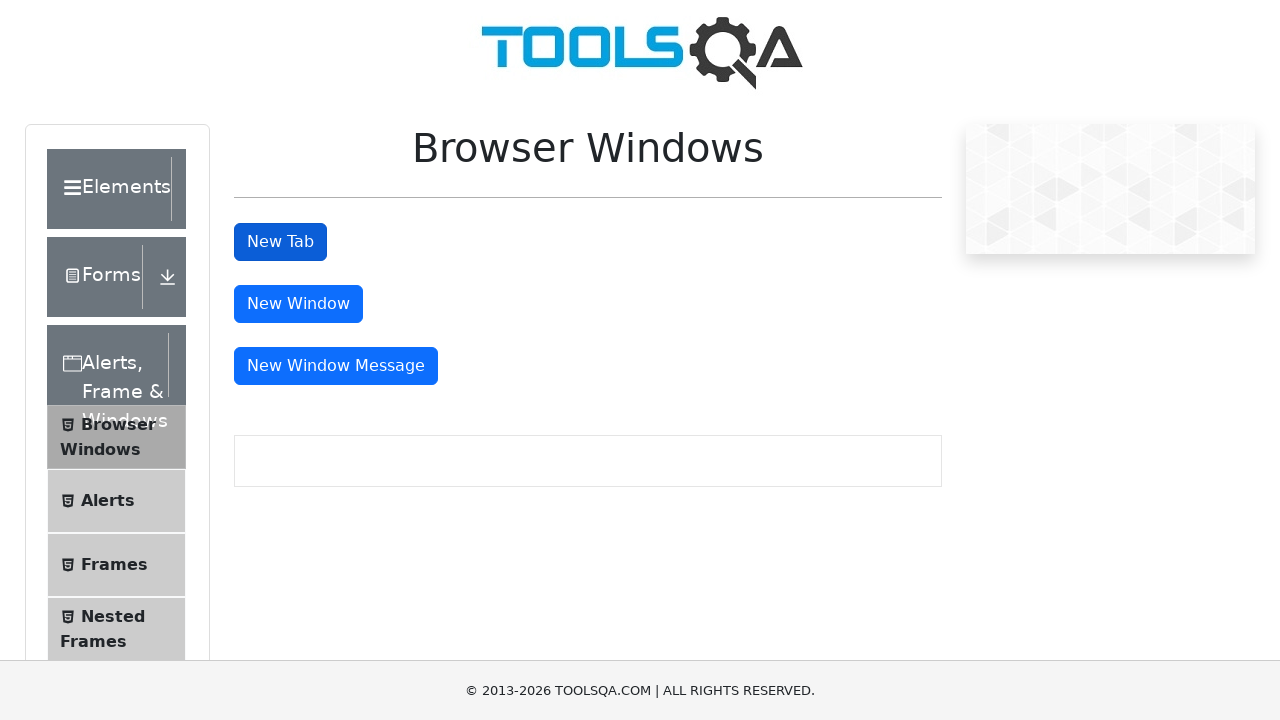

New page loaded successfully
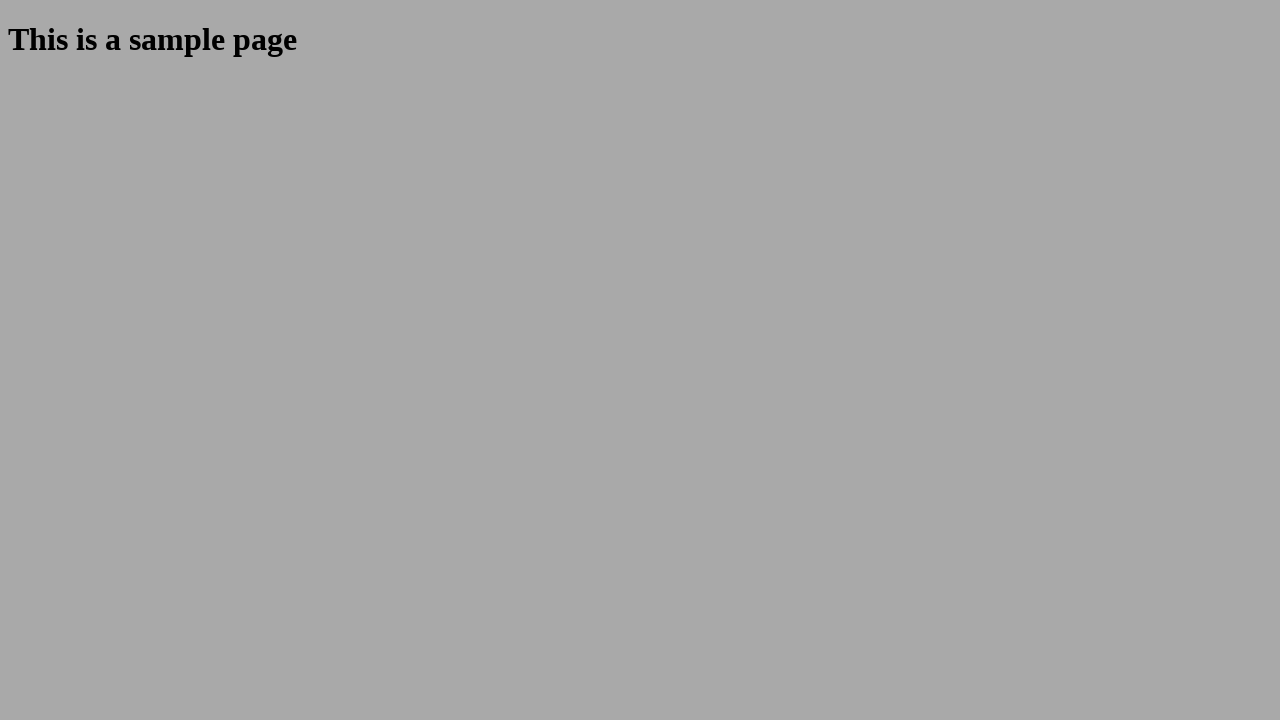

Retrieved heading text from new page: 'This is a sample page'
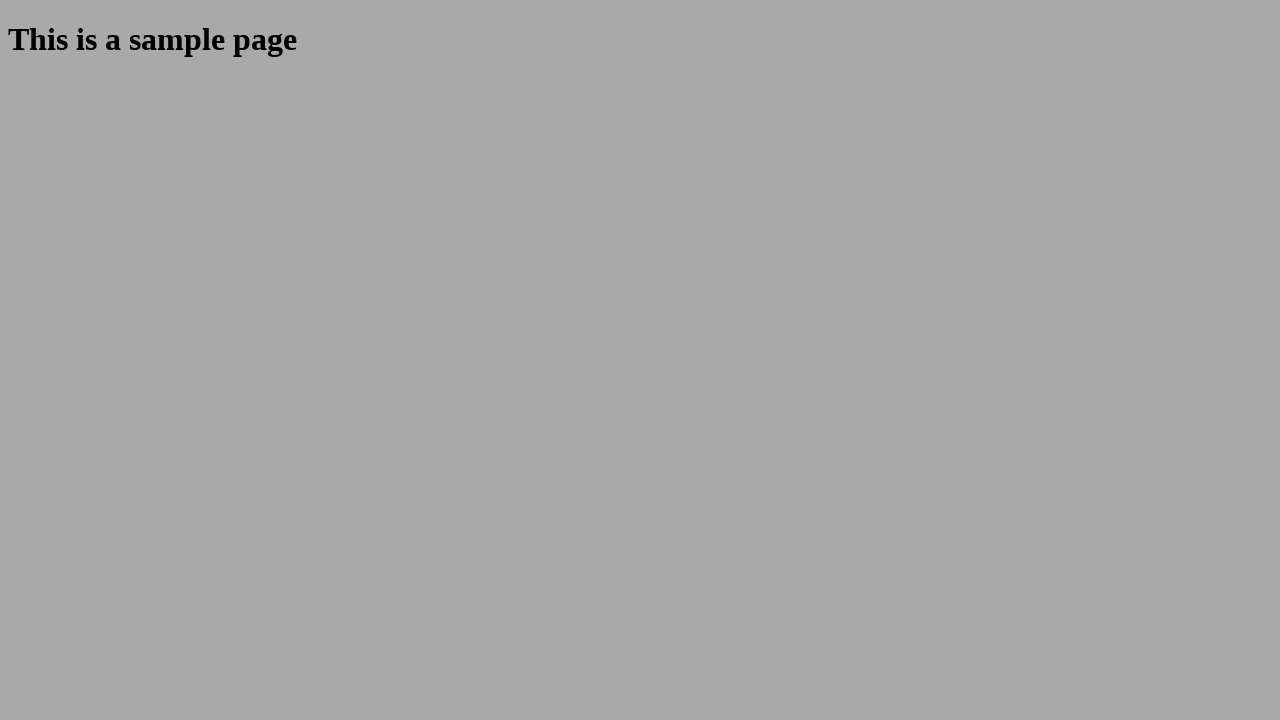

Printed heading text to console
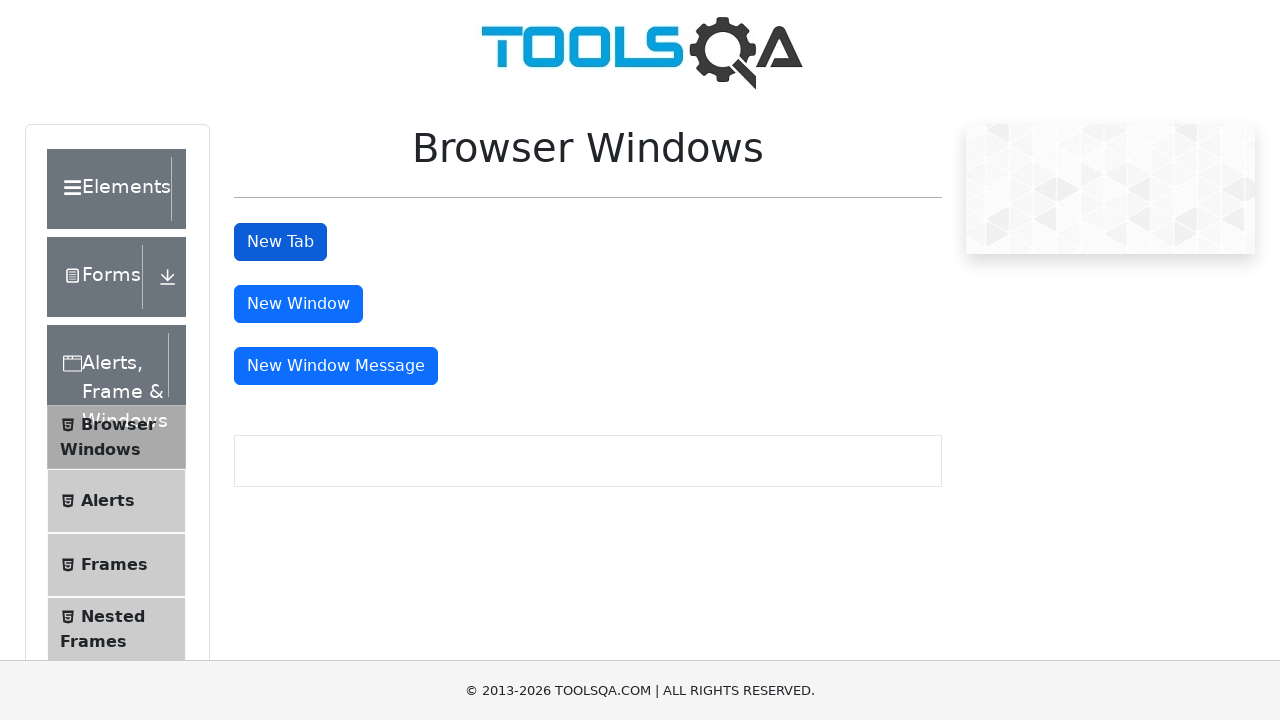

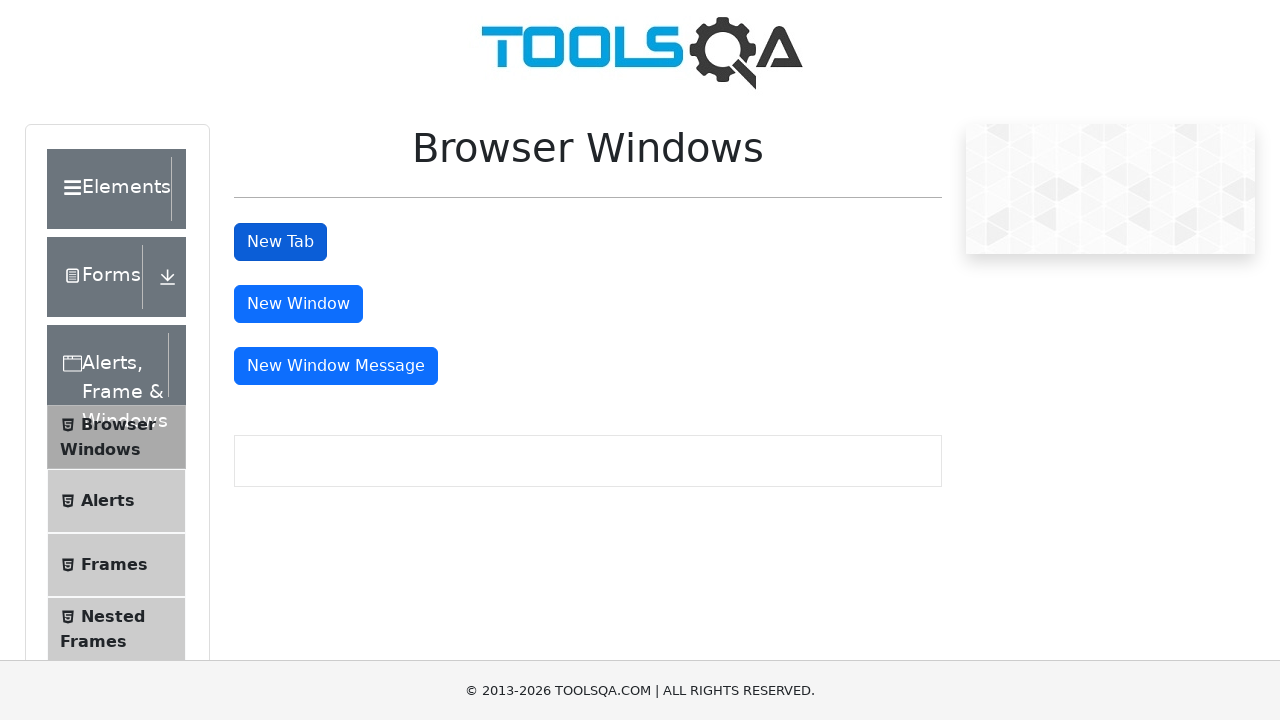